Tests various form controls on a travel booking page including checkboxes for senior citizen discount, radio buttons for trip type, and passenger count selection dropdown

Starting URL: https://rahulshettyacademy.com/dropdownsPractise/

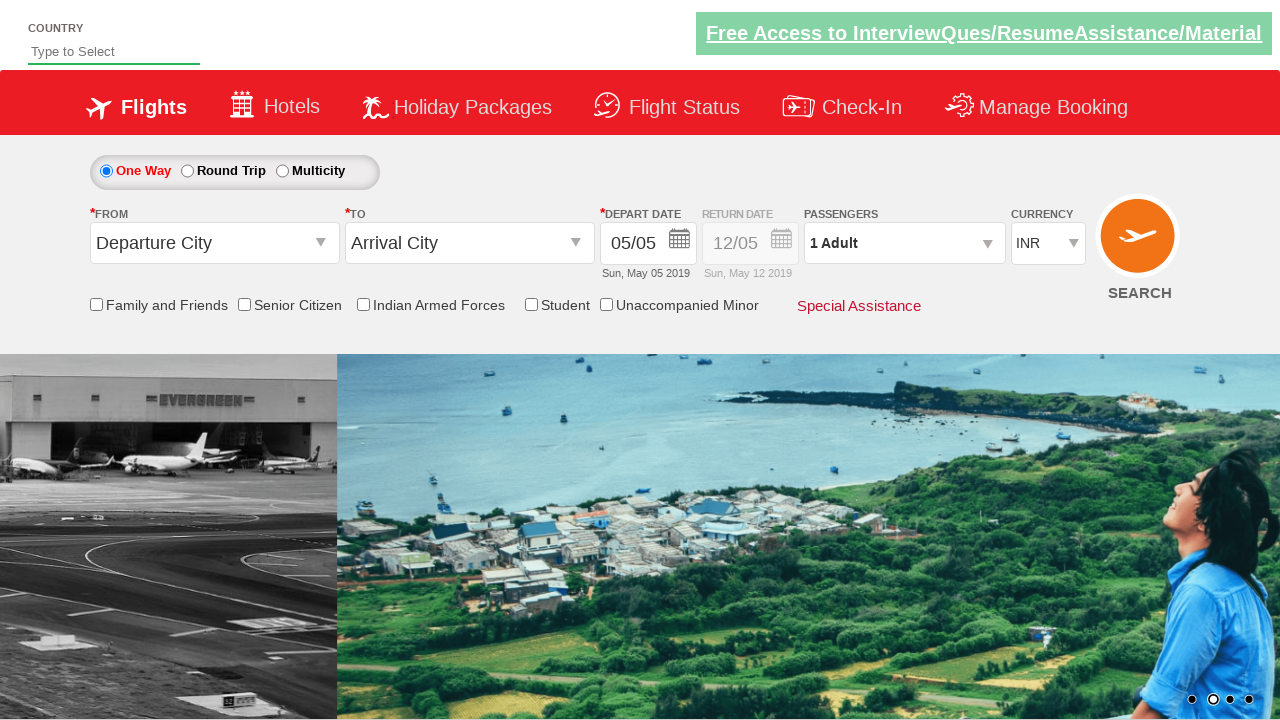

Verified senior citizen discount checkbox is initially unselected
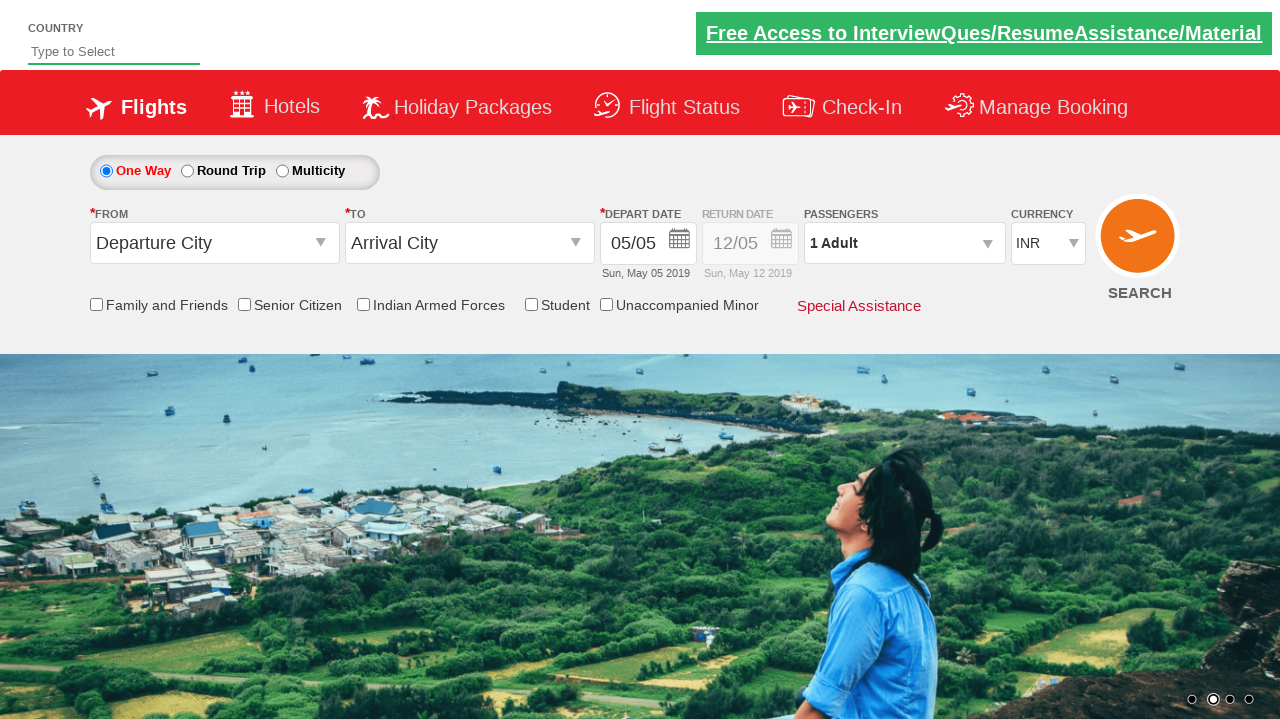

Clicked senior citizen discount checkbox at (244, 304) on input[id*='SeniorCitizenDiscount']
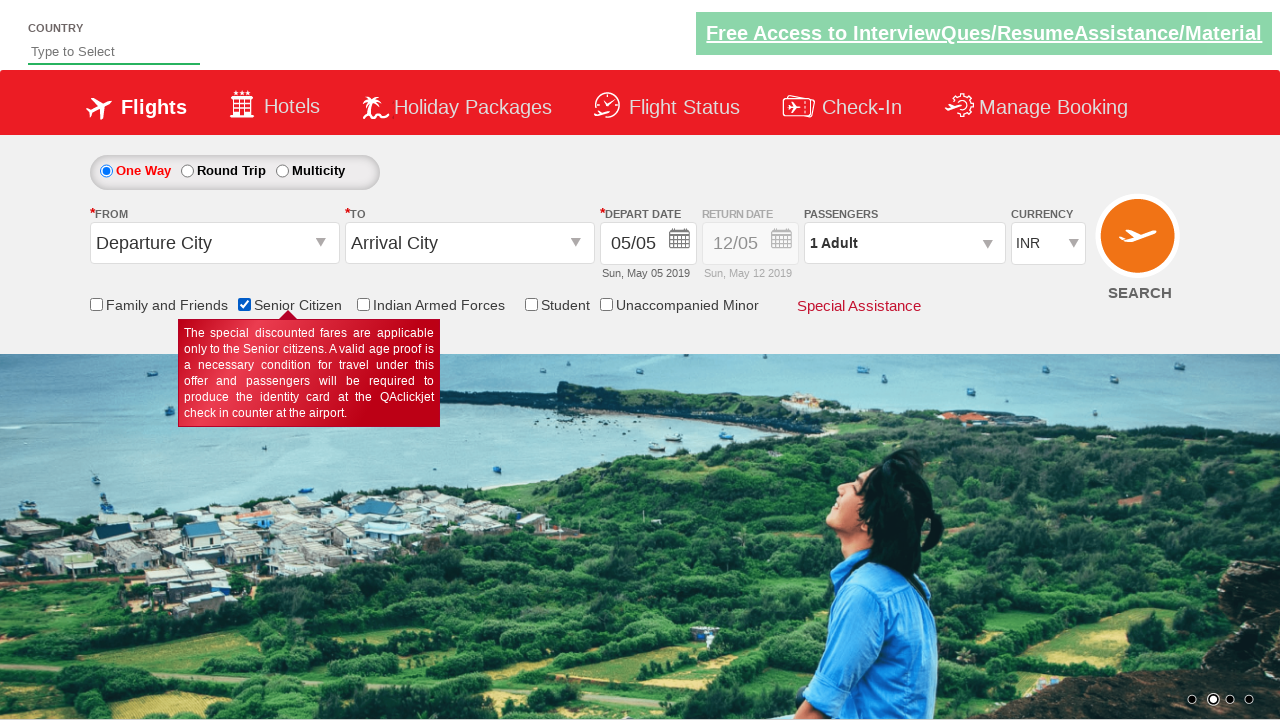

Verified senior citizen discount checkbox is now selected
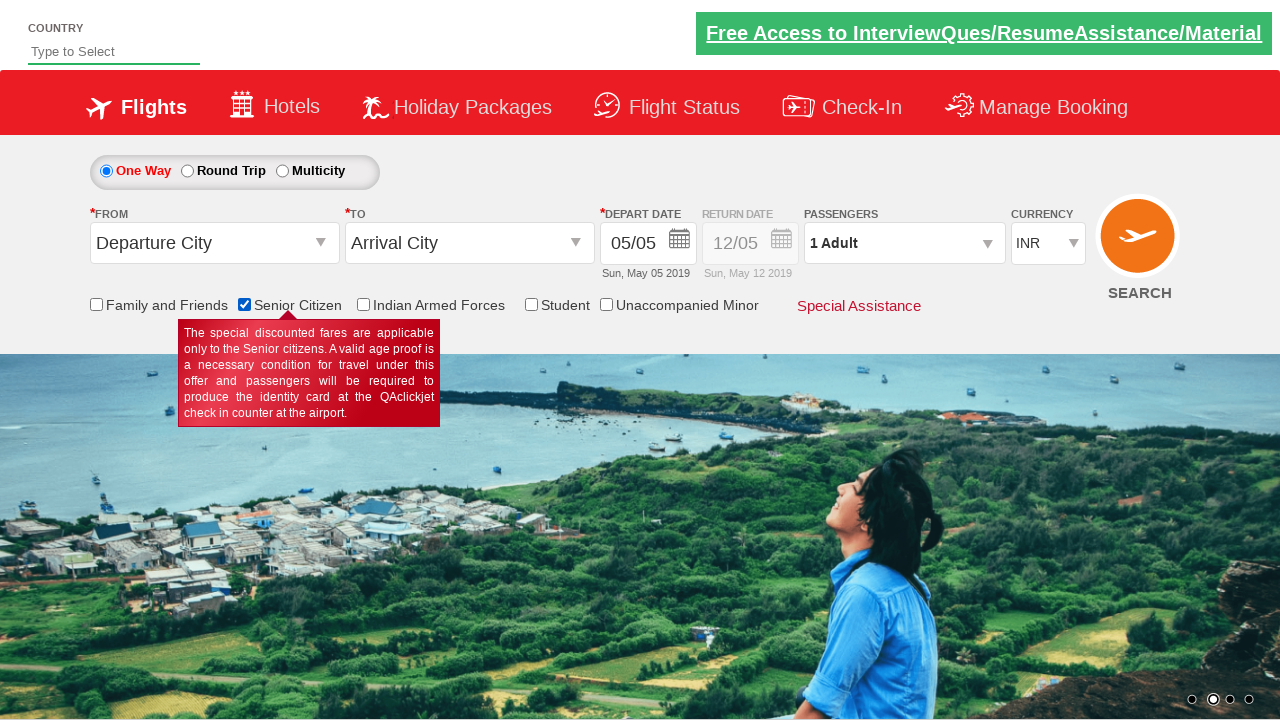

Clicked round trip radio button at (187, 171) on #ctl00_mainContent_rbtnl_Trip_1
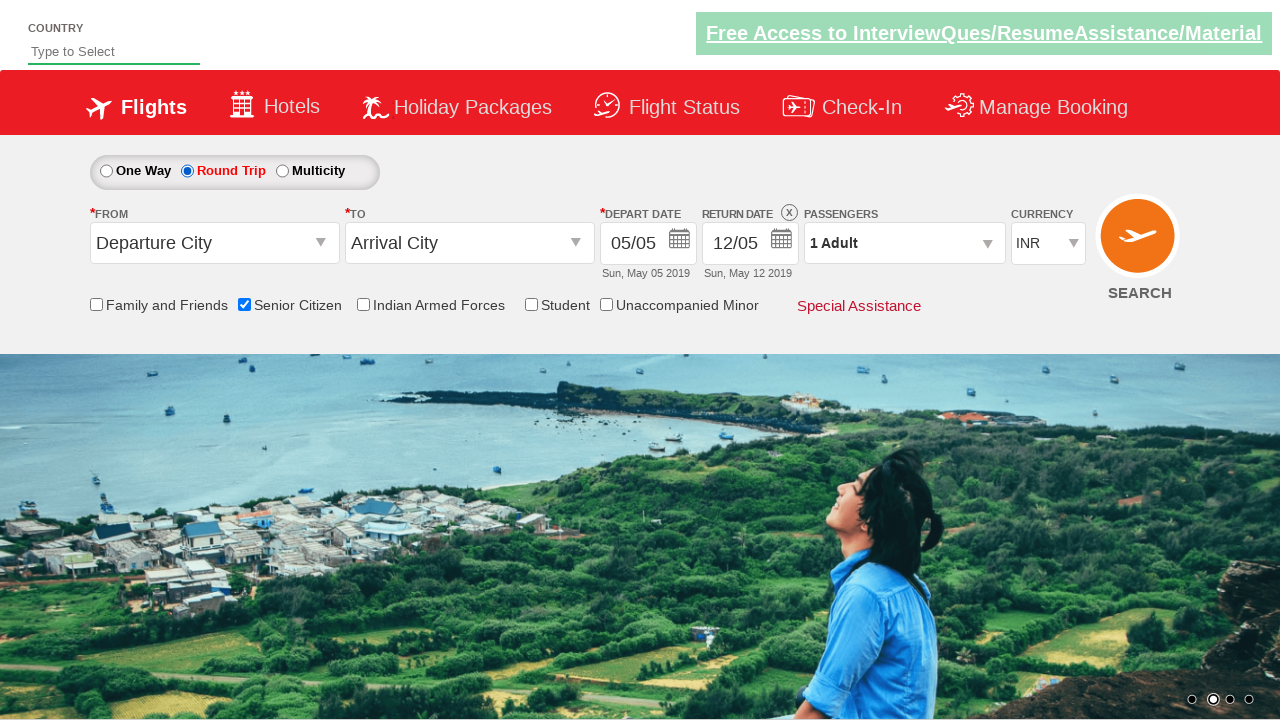

Retrieved style attribute from return date section
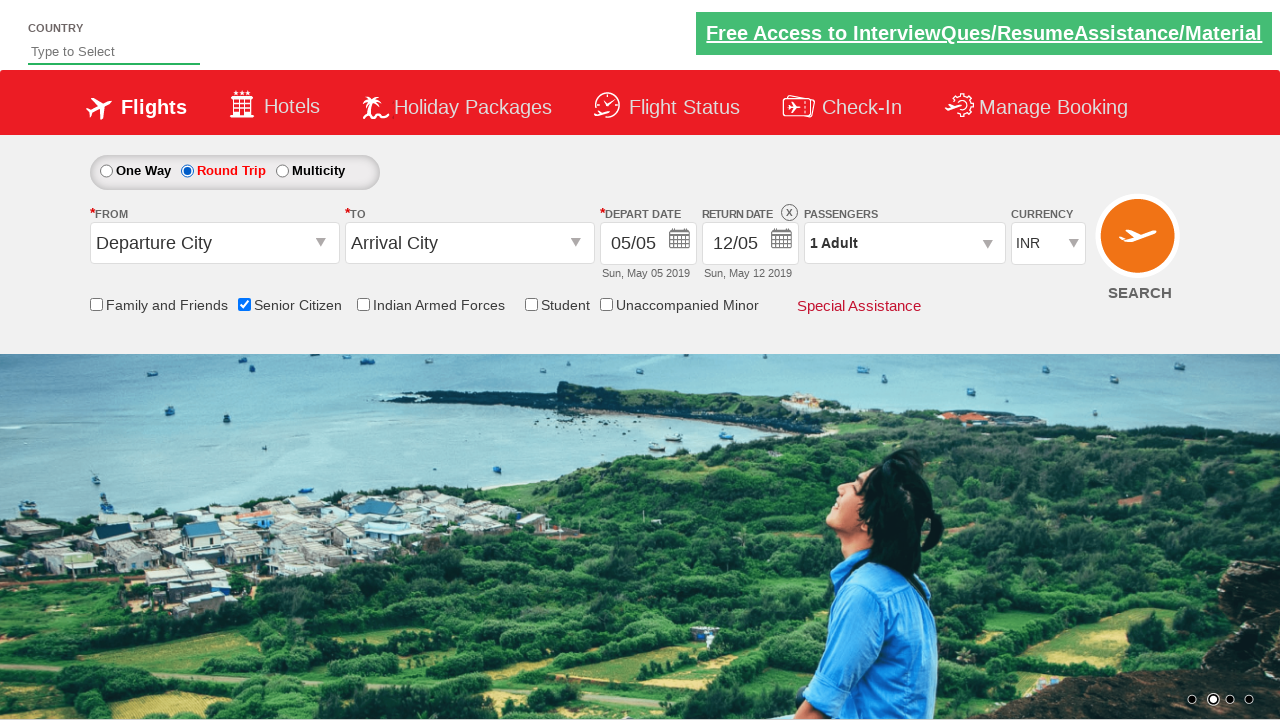

Verified return date section is enabled
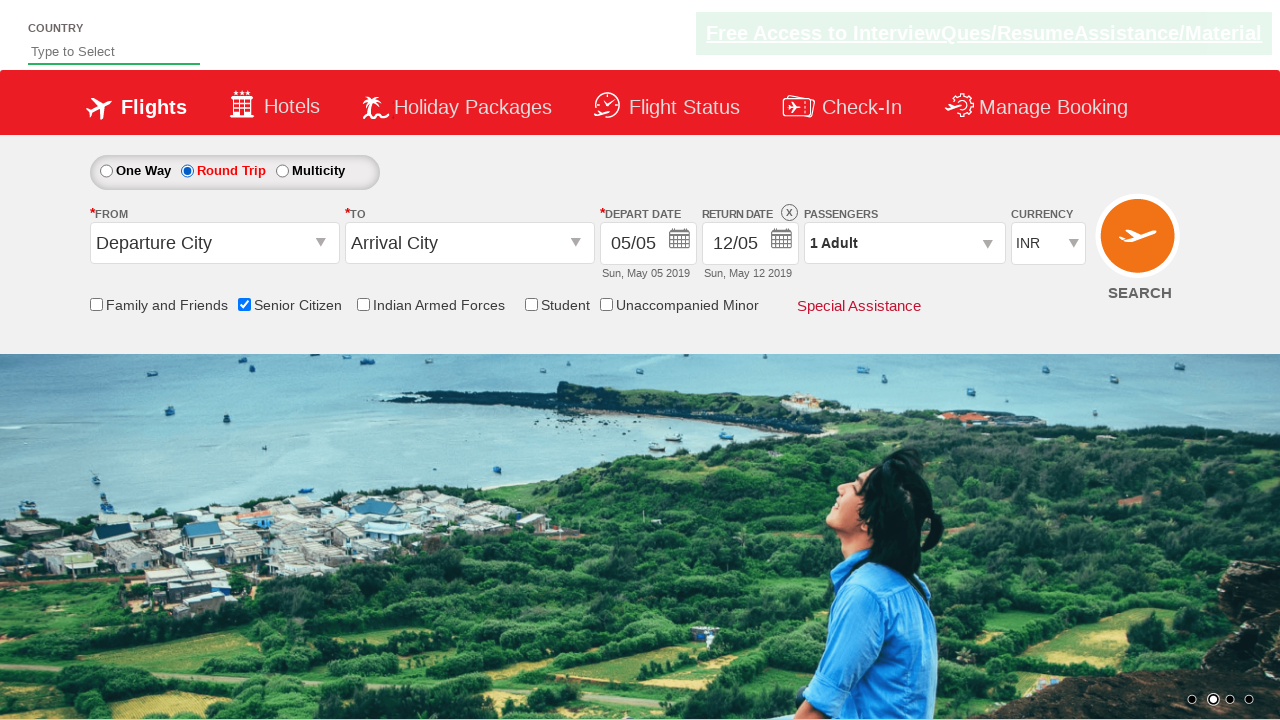

Clicked passenger selection dropdown to open it at (904, 243) on #divpaxinfo
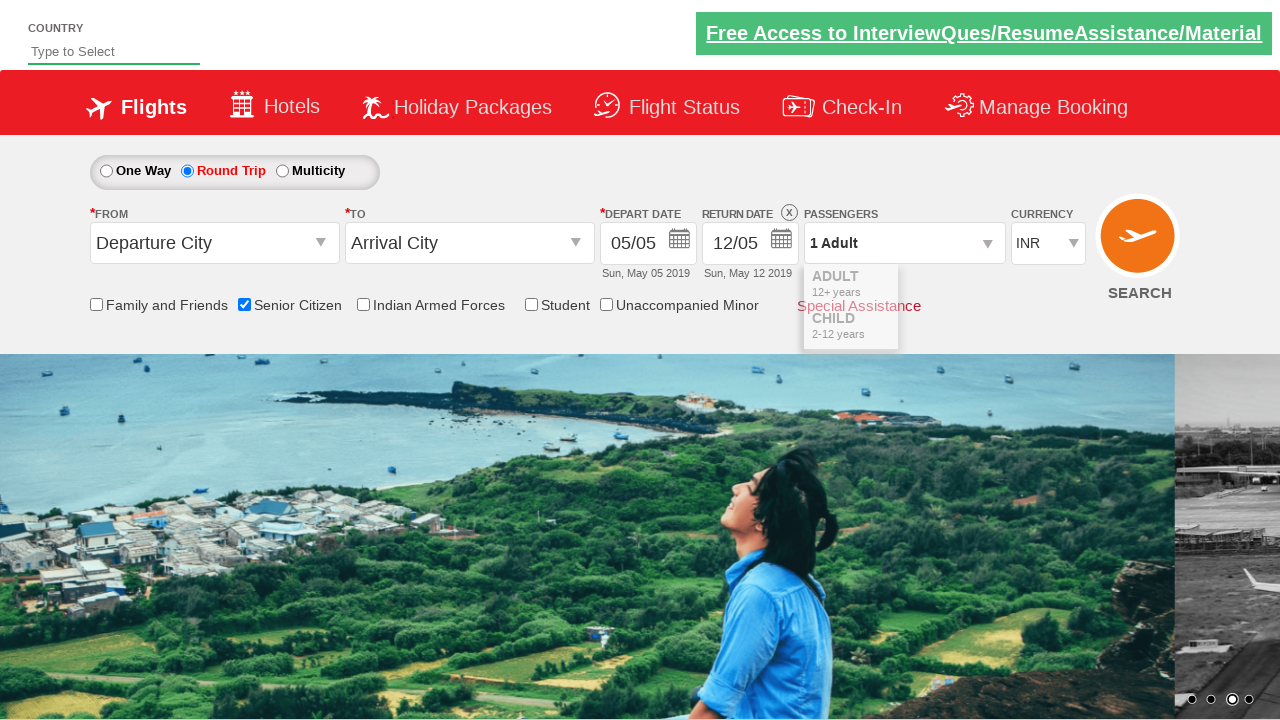

Clicked increase adult count button (iteration 1/5) at (982, 288) on #hrefIncAdt
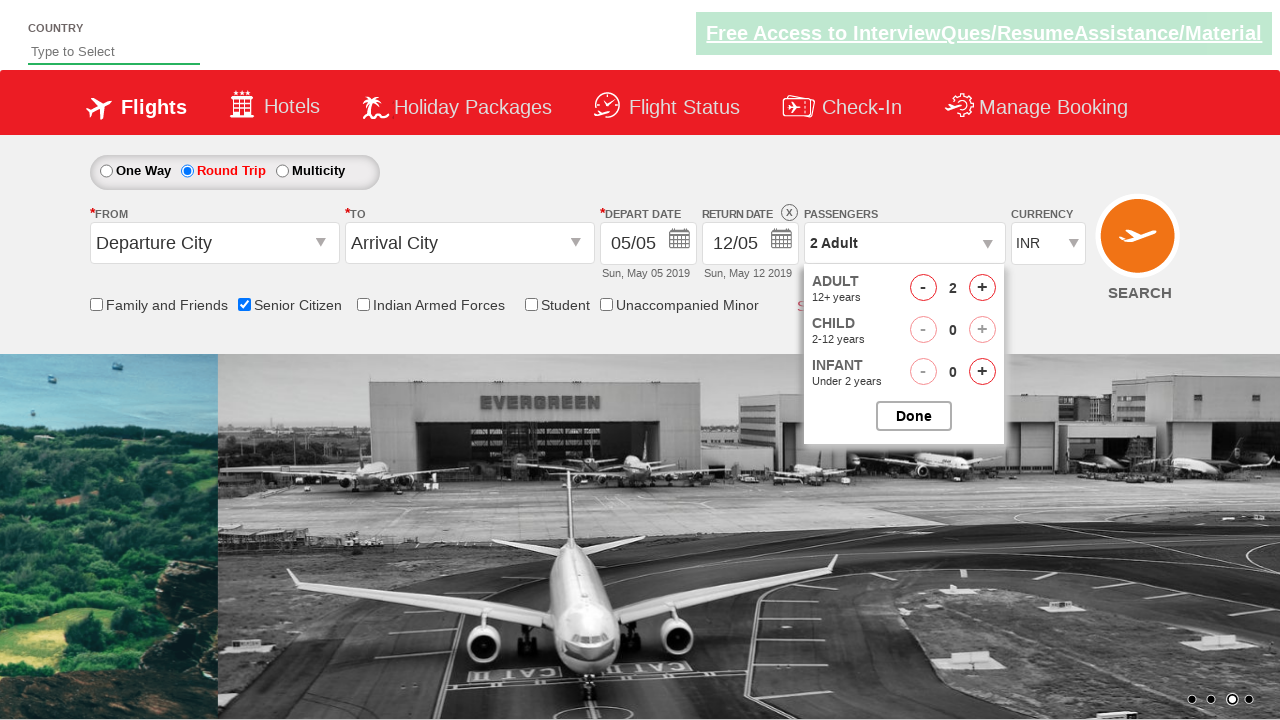

Clicked increase adult count button (iteration 2/5) at (982, 288) on #hrefIncAdt
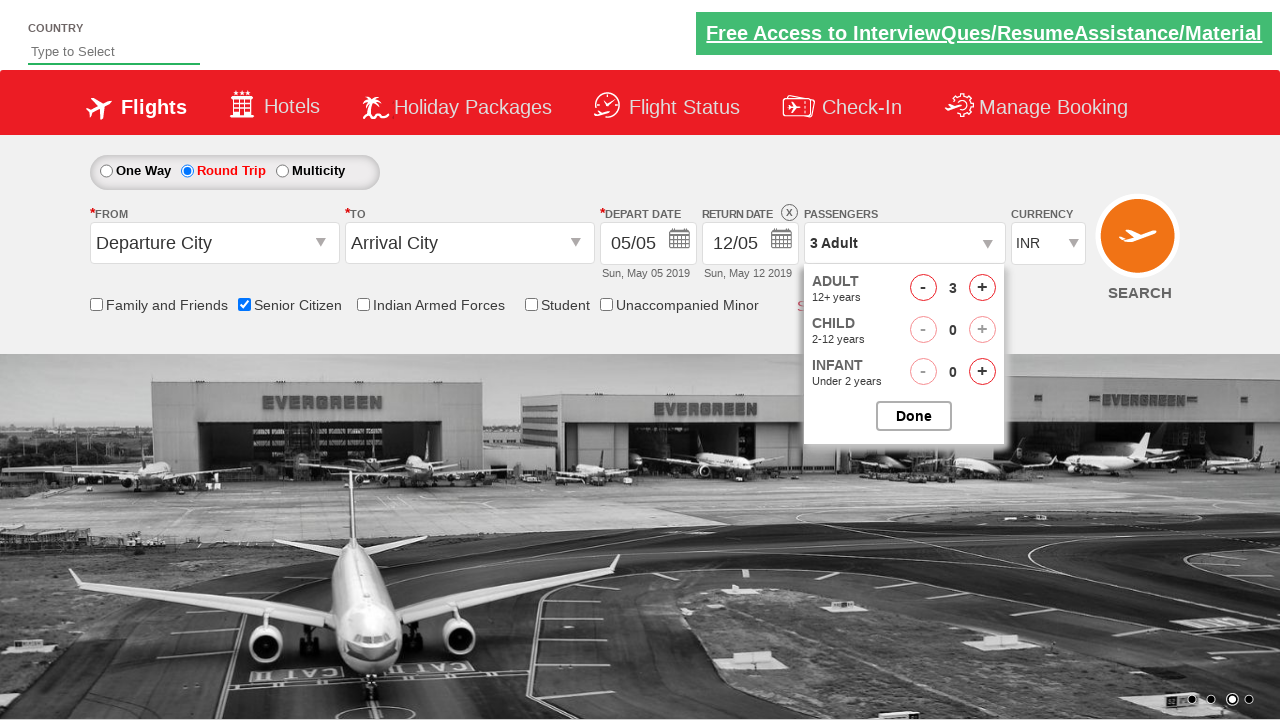

Clicked increase adult count button (iteration 3/5) at (982, 288) on #hrefIncAdt
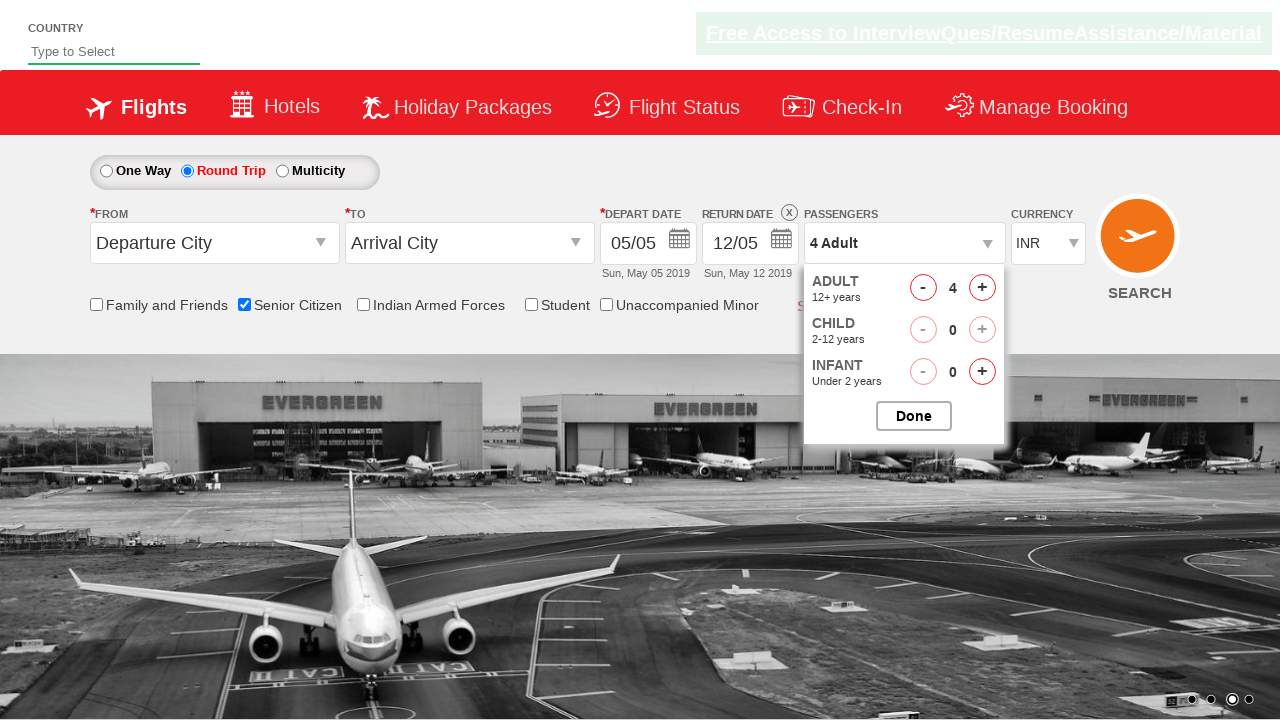

Clicked increase adult count button (iteration 4/5) at (982, 288) on #hrefIncAdt
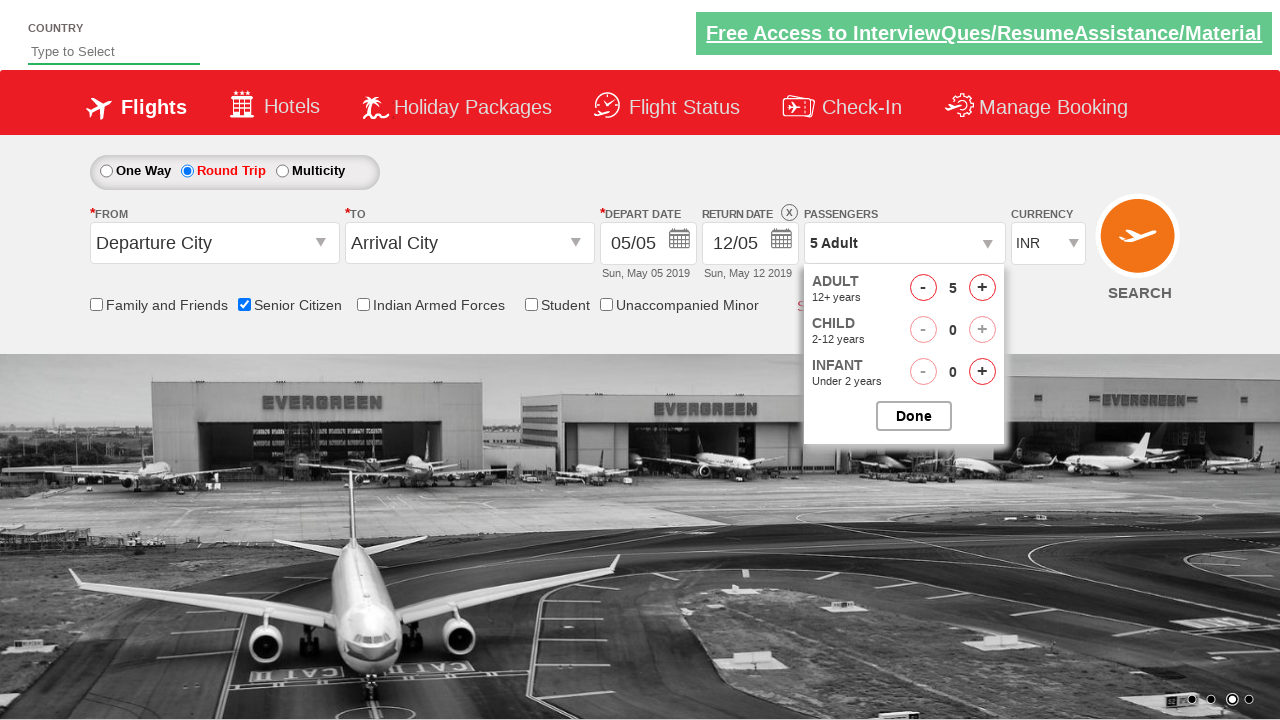

Clicked increase adult count button (iteration 5/5) at (982, 288) on #hrefIncAdt
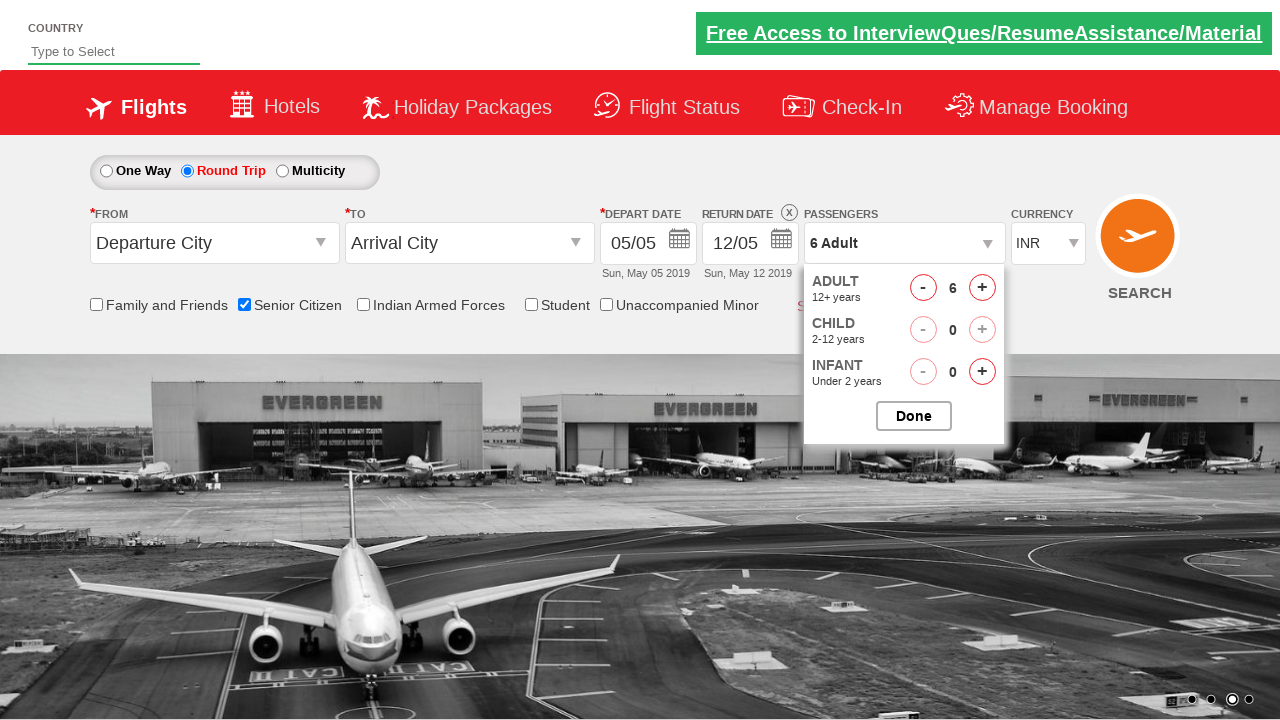

Clicked close button to close passenger selection dropdown at (914, 416) on input#btnclosepaxoption
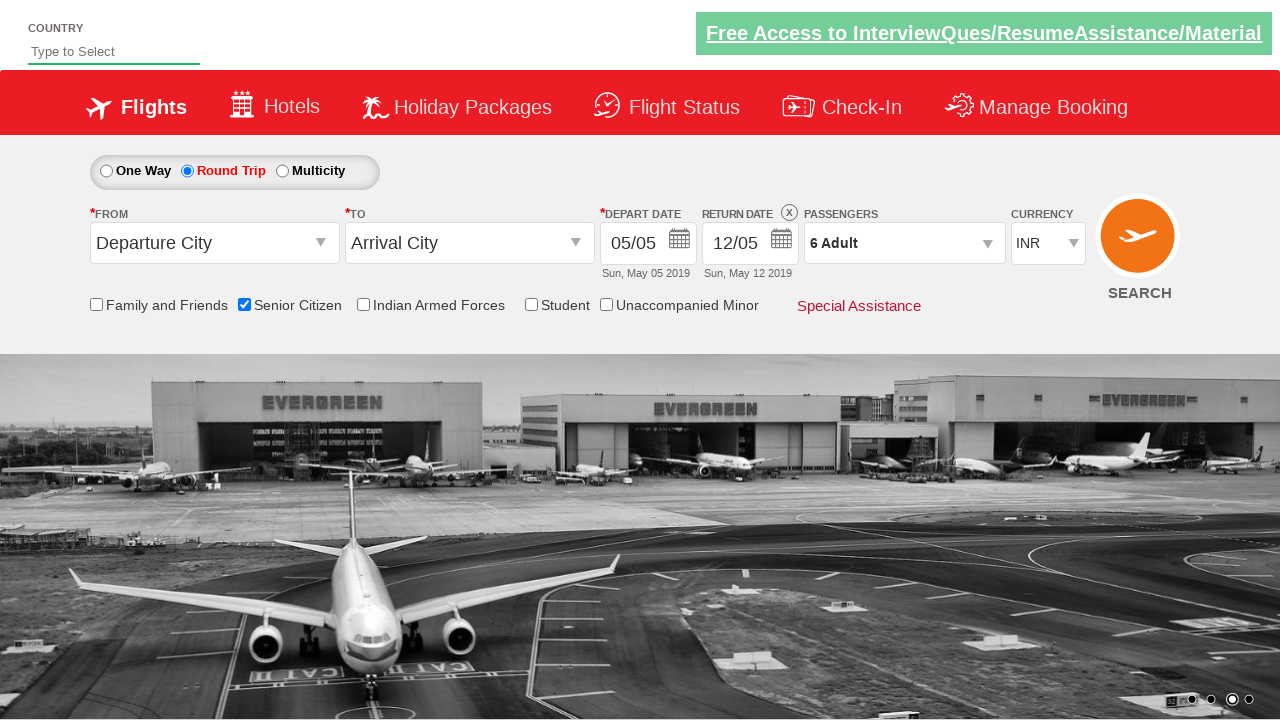

Verified passenger count displays '6 Adult'
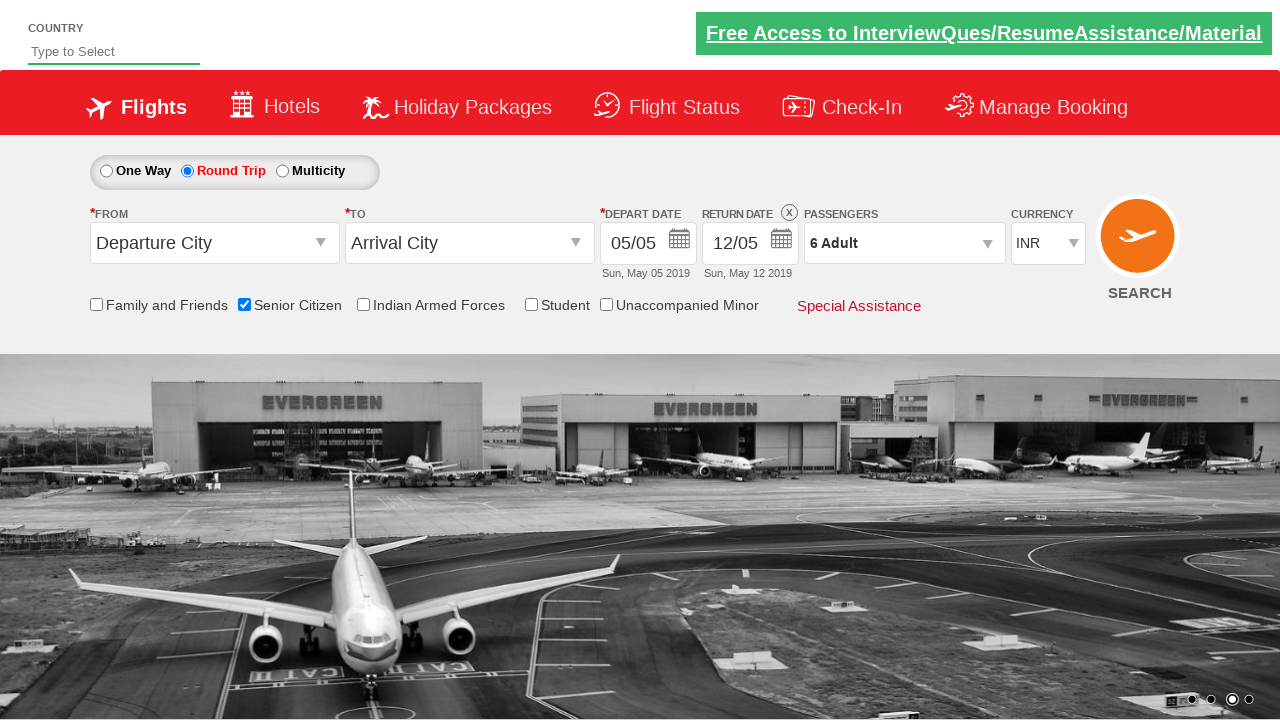

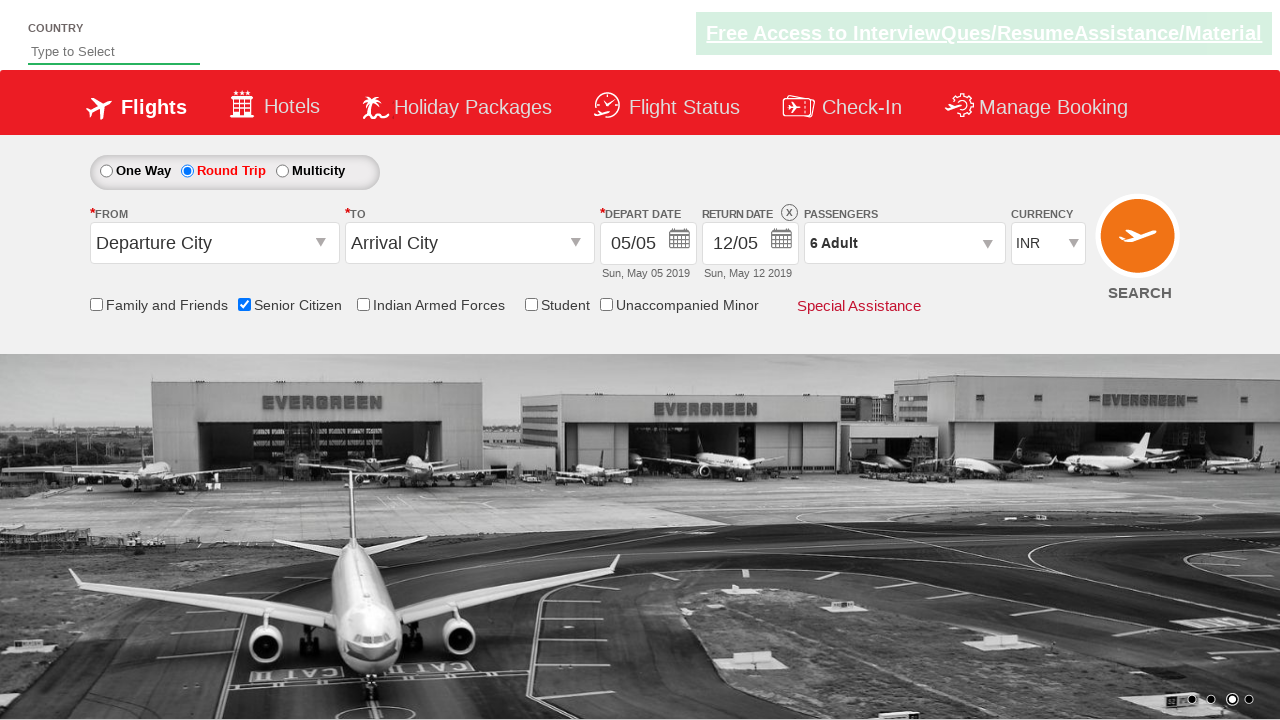